Tests submitting an answer to a coding exercise on Stepik by filling in a text area with a response and clicking the submit button

Starting URL: https://stepik.org/lesson/25969/step/12

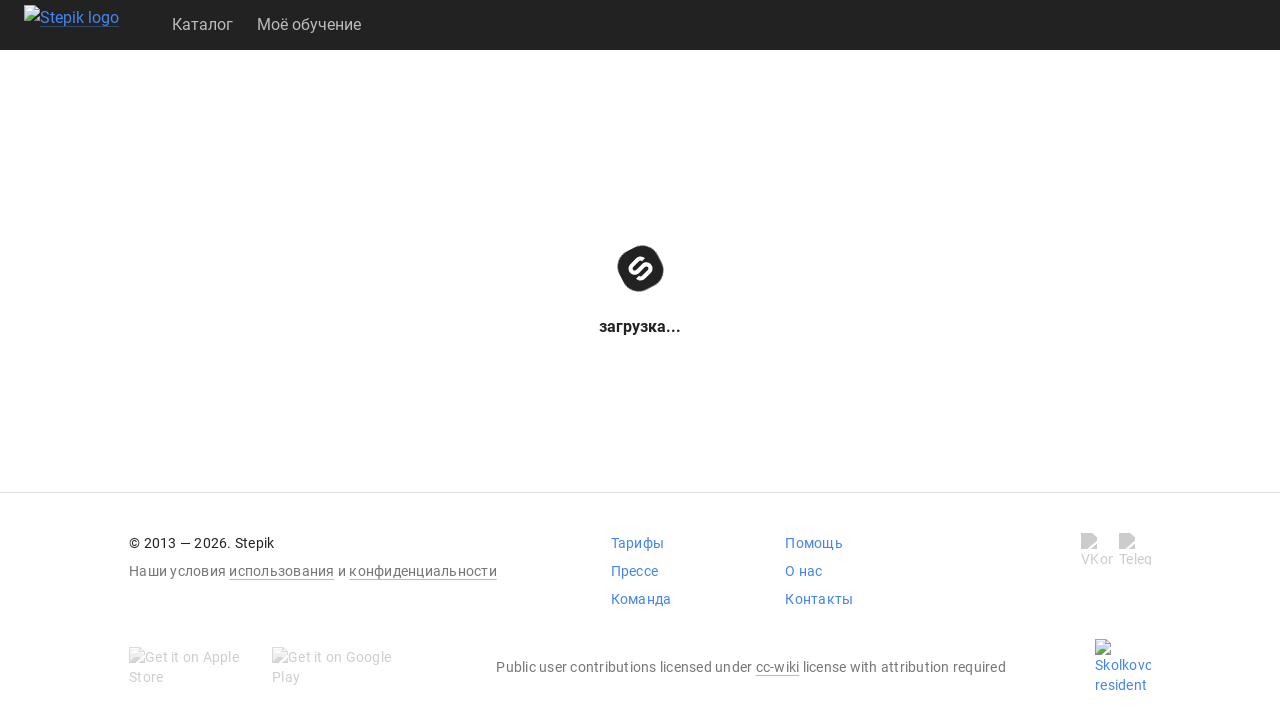

Waited for textarea to become available
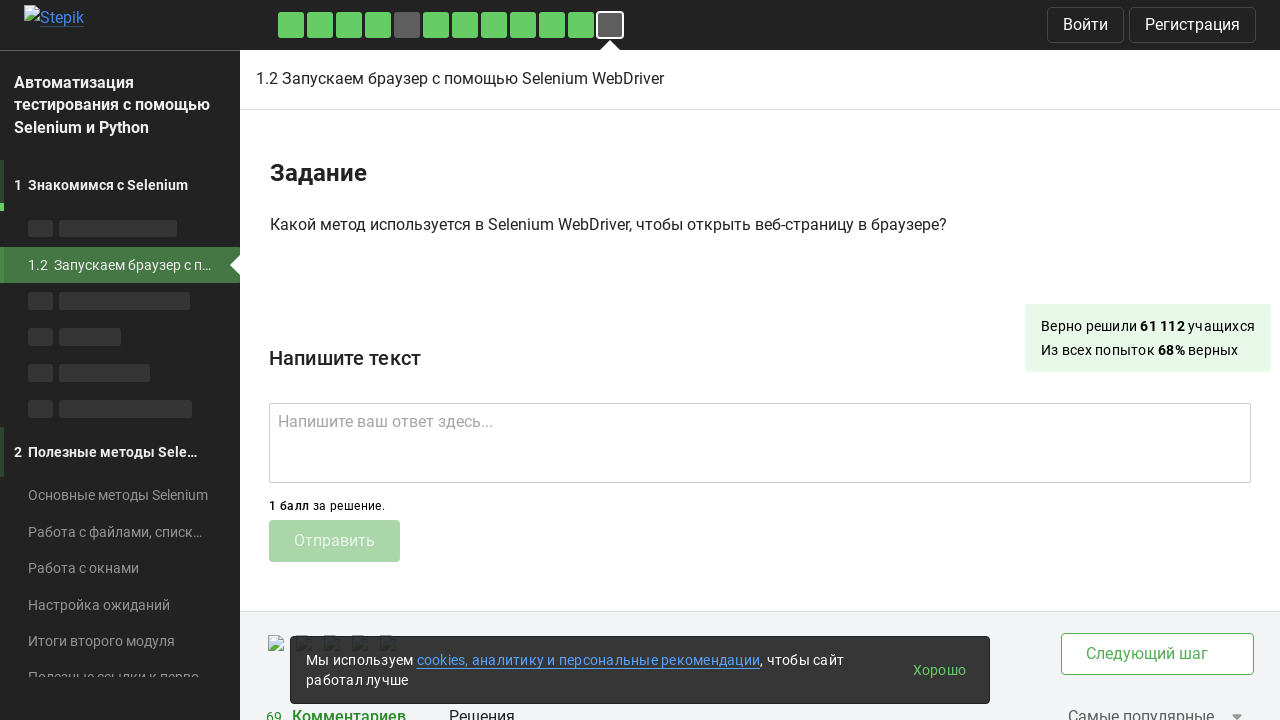

Filled textarea with answer 'get()' on .textarea
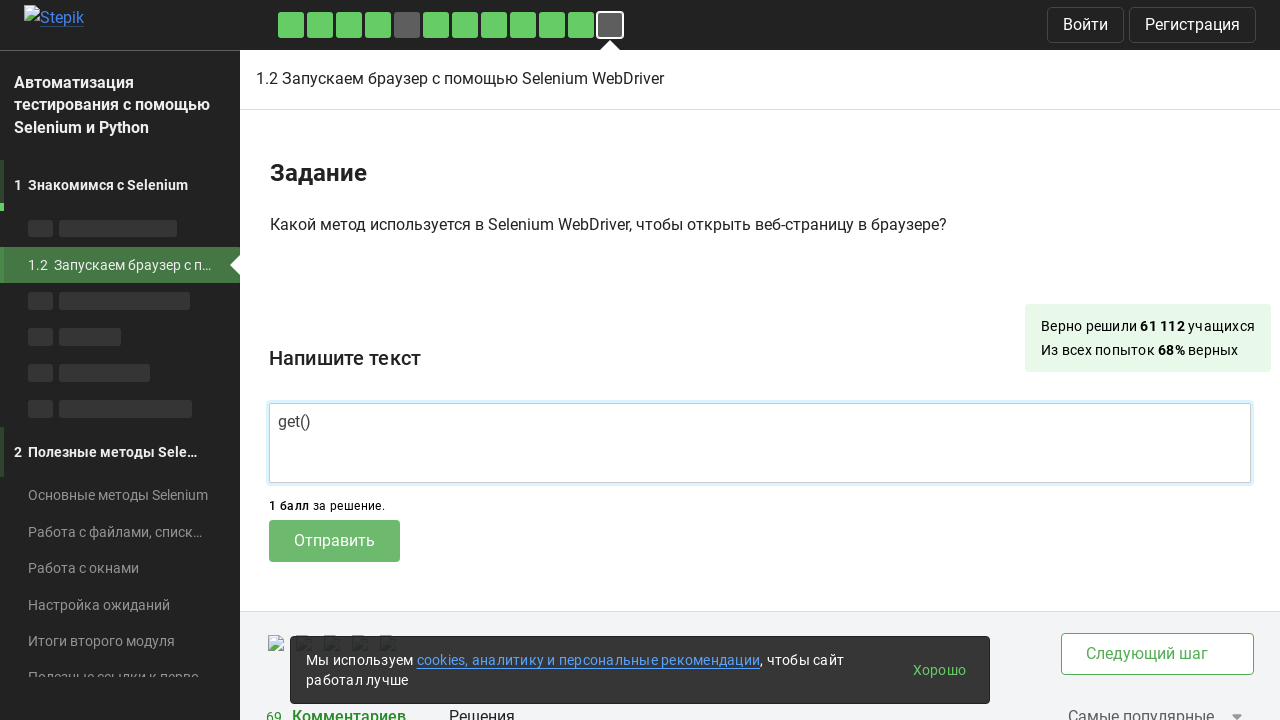

Clicked submit button to submit the coding exercise answer at (334, 541) on .submit-submission
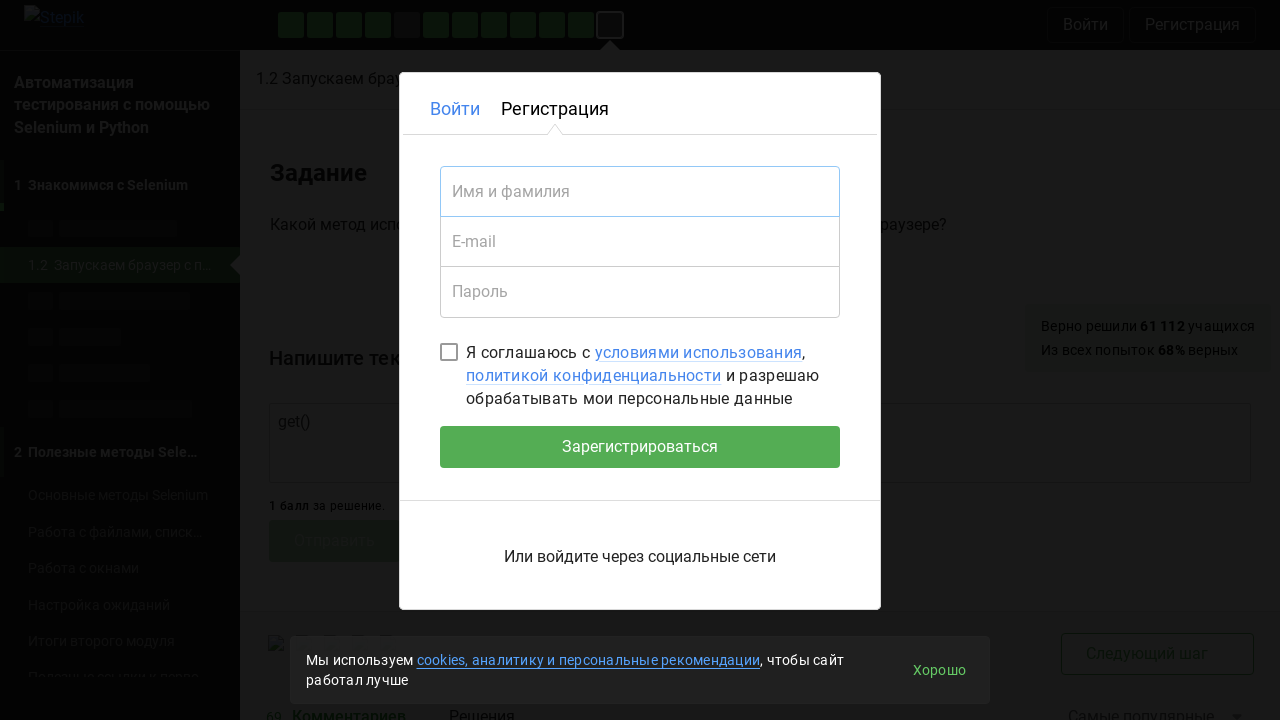

Waited 2 seconds for response to be processed
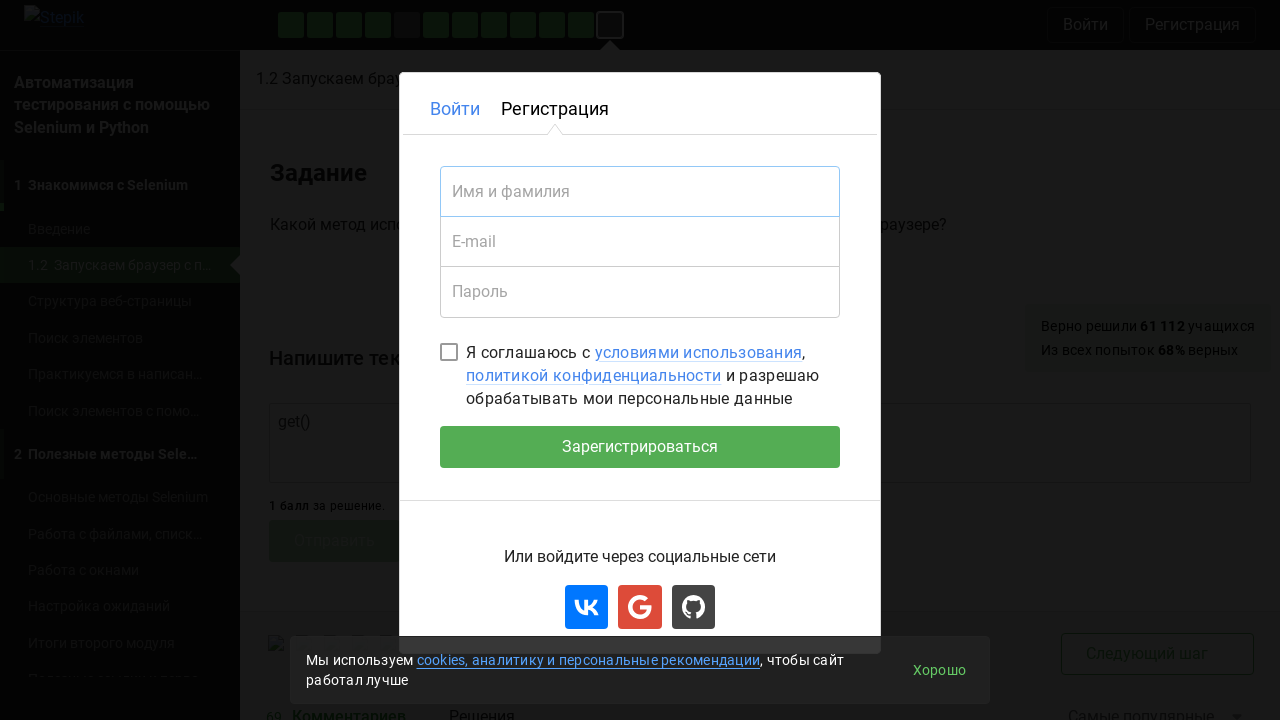

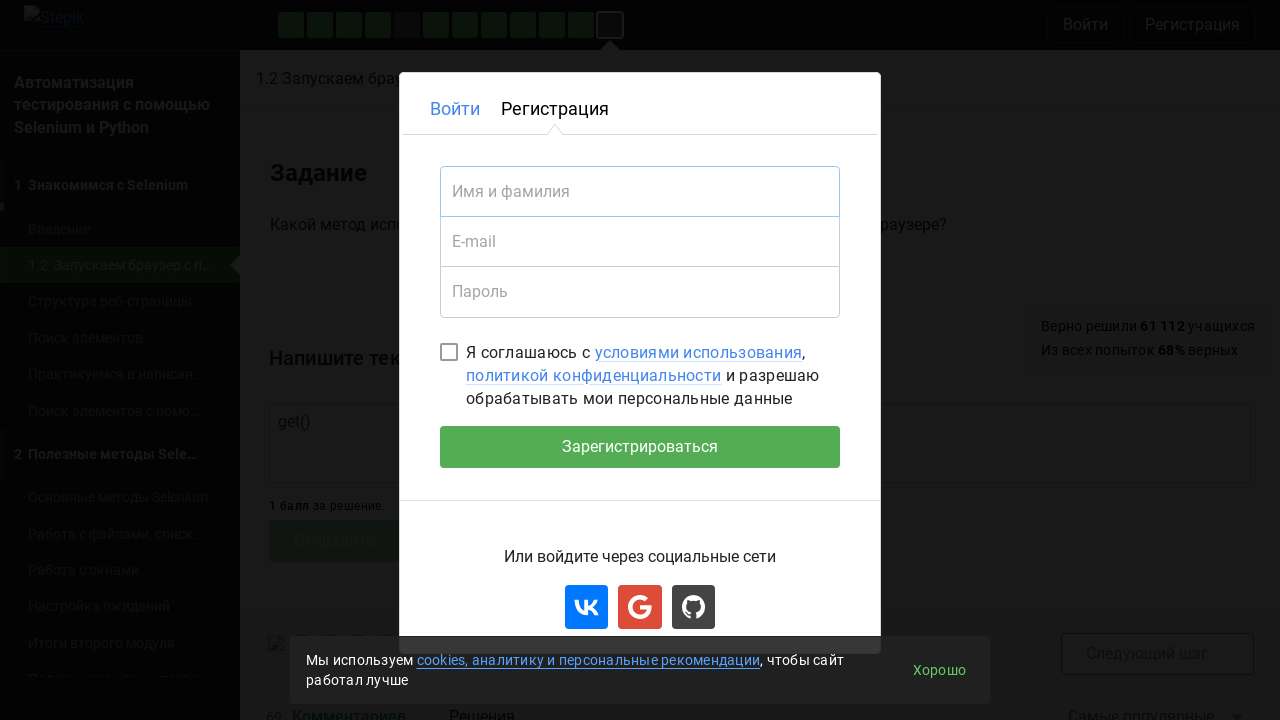